Tests form validation by submitting with an invalid email format and verifying the email validation error

Starting URL: https://moatazeldebsy.github.io/test-automation-practices/#/forms

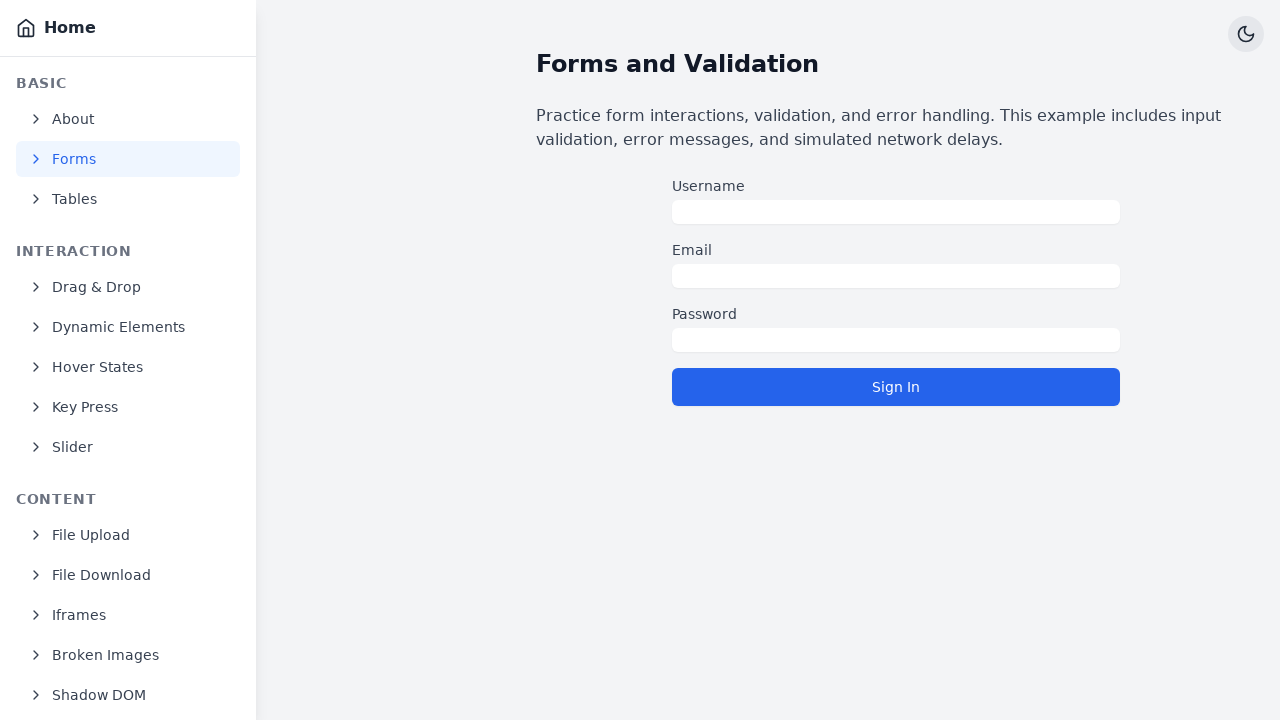

Filled username field with 'Nancy' on #username
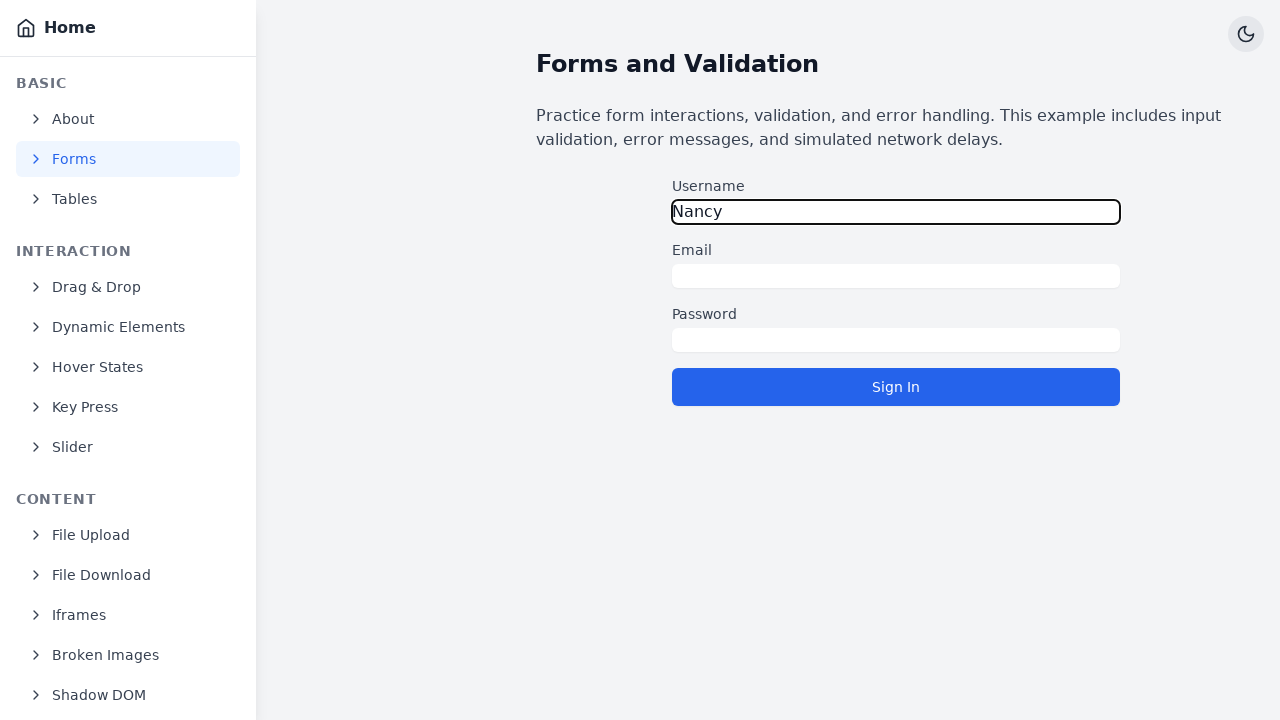

Filled email field with invalid email 'nancy123@gmail' (missing domain extension) on #email
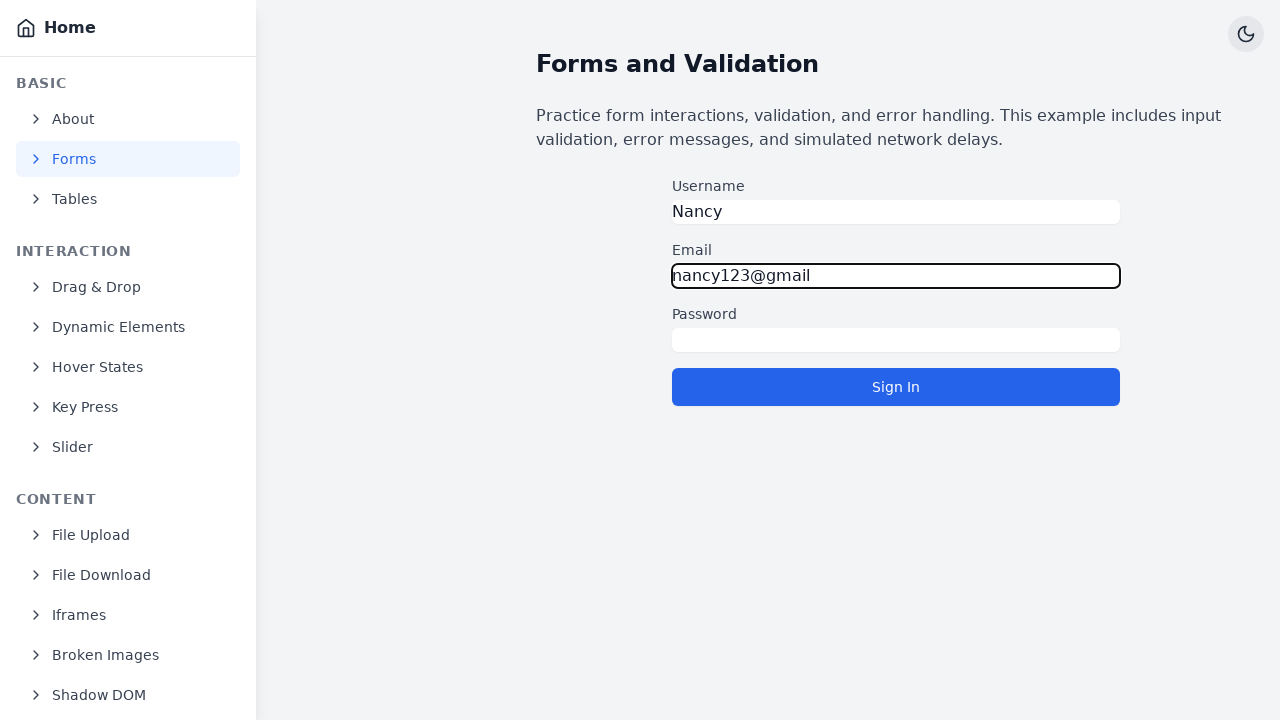

Filled password field with 'Nancy@123' on #password
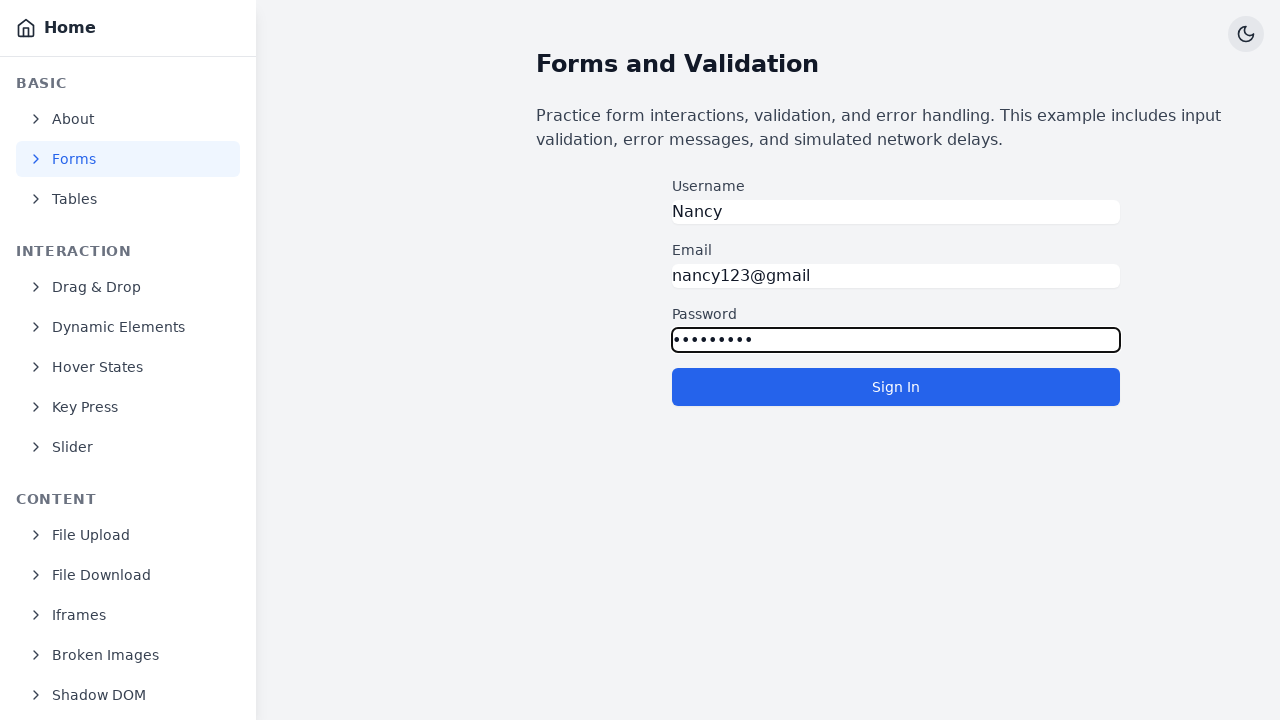

Clicked submit button to submit form with invalid email at (896, 387) on button[type=submit]
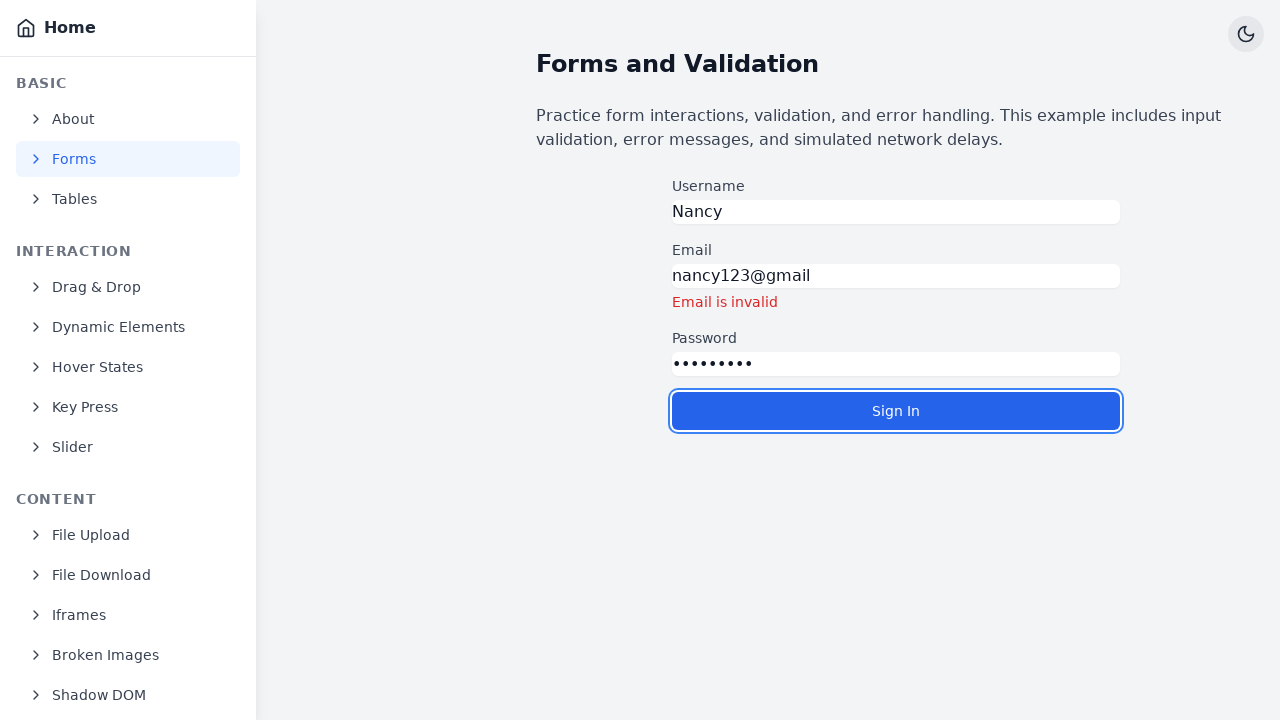

Email validation error message appeared on form
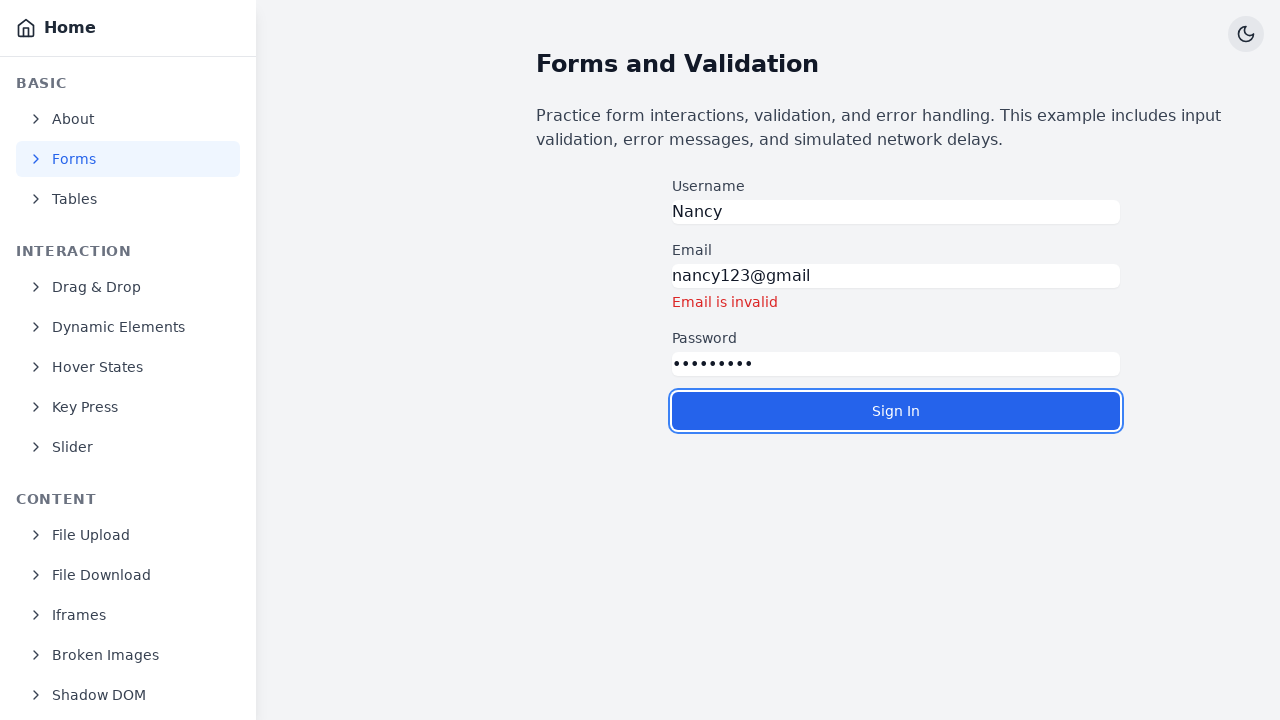

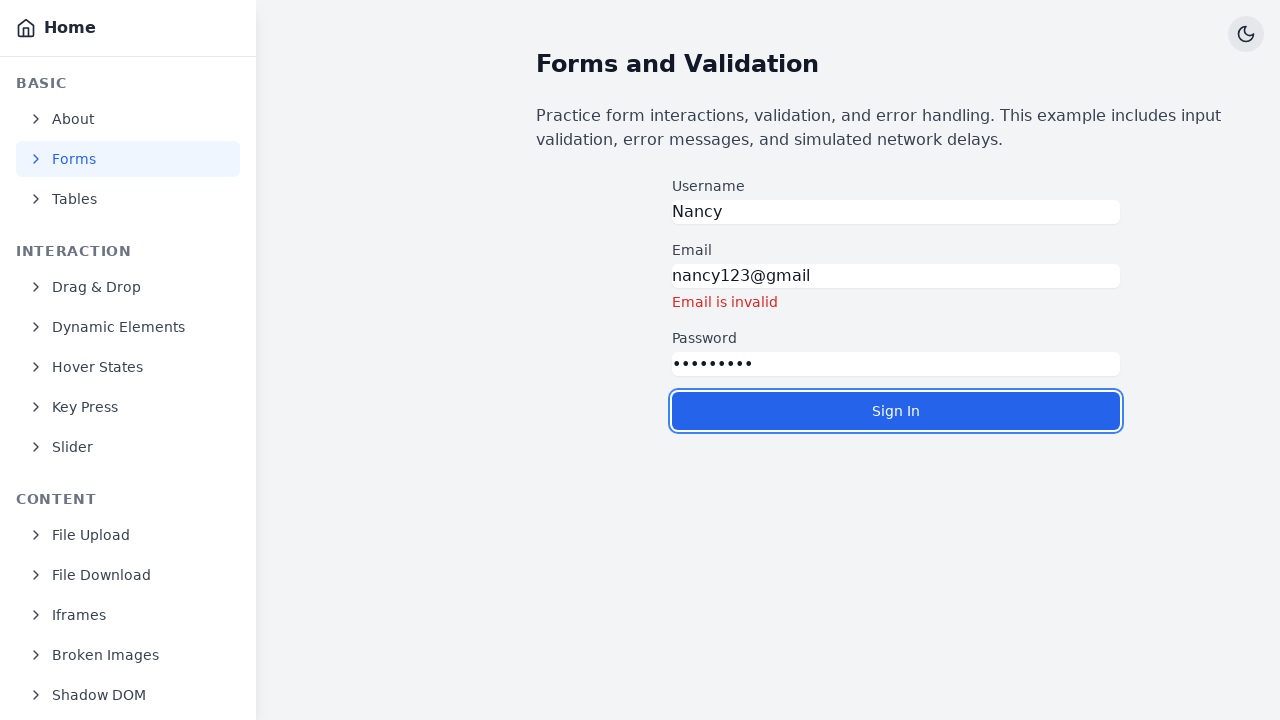